Tests JavaScript alert and confirm dialog handling by entering a name, triggering an alert popup and accepting it, then triggering a confirm popup and dismissing it.

Starting URL: https://rahulshettyacademy.com/AutomationPractice

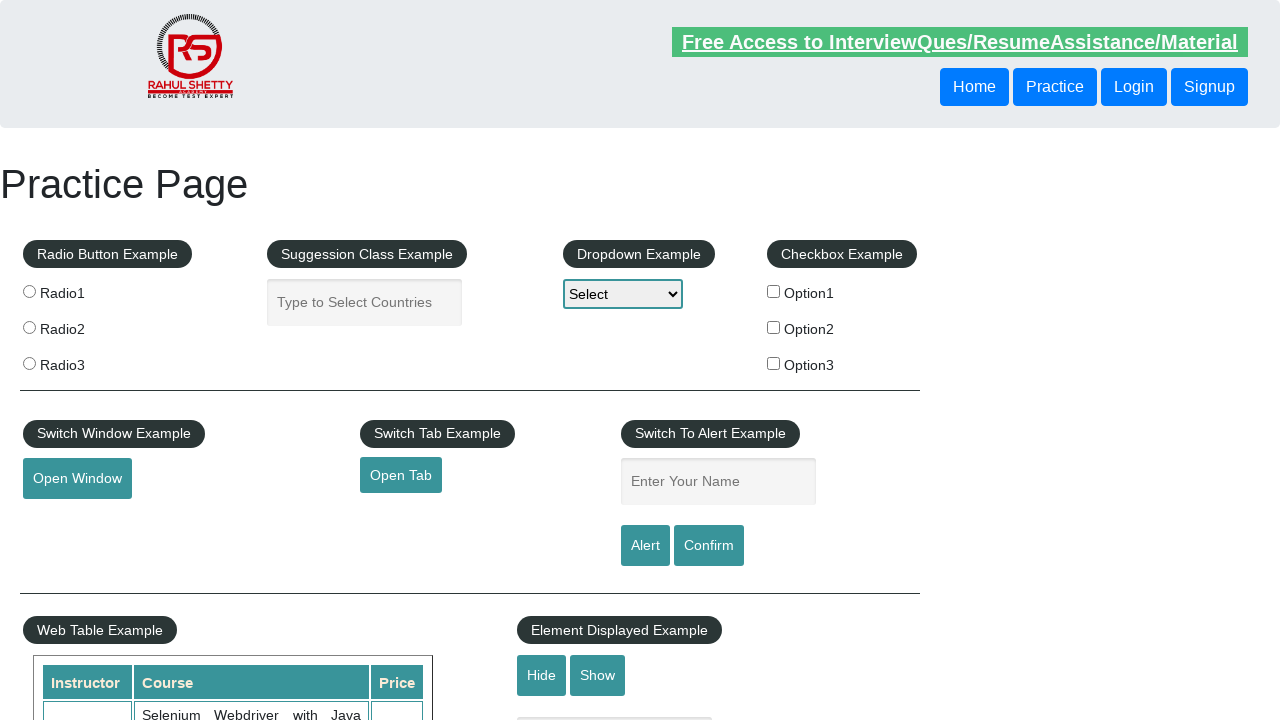

Filled name field with 'chetan' for alert test on input[name='enter-name']
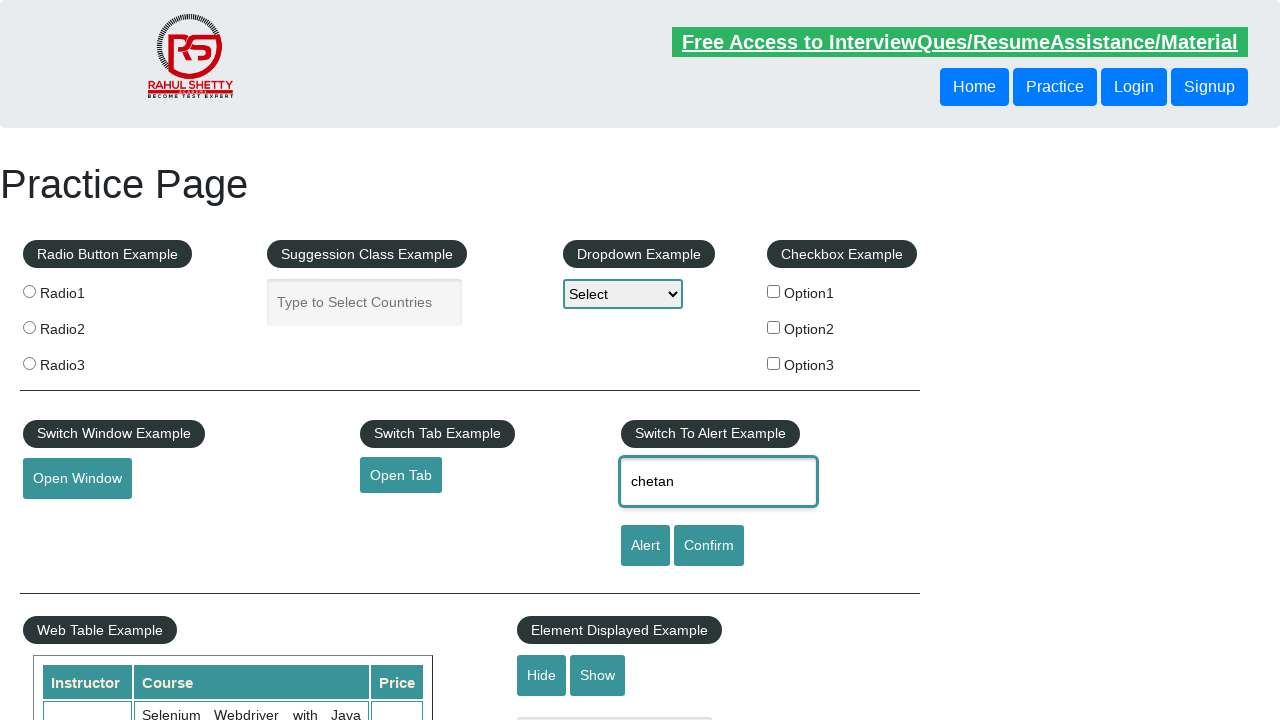

Clicked alert button to trigger JavaScript alert at (645, 546) on #alertbtn
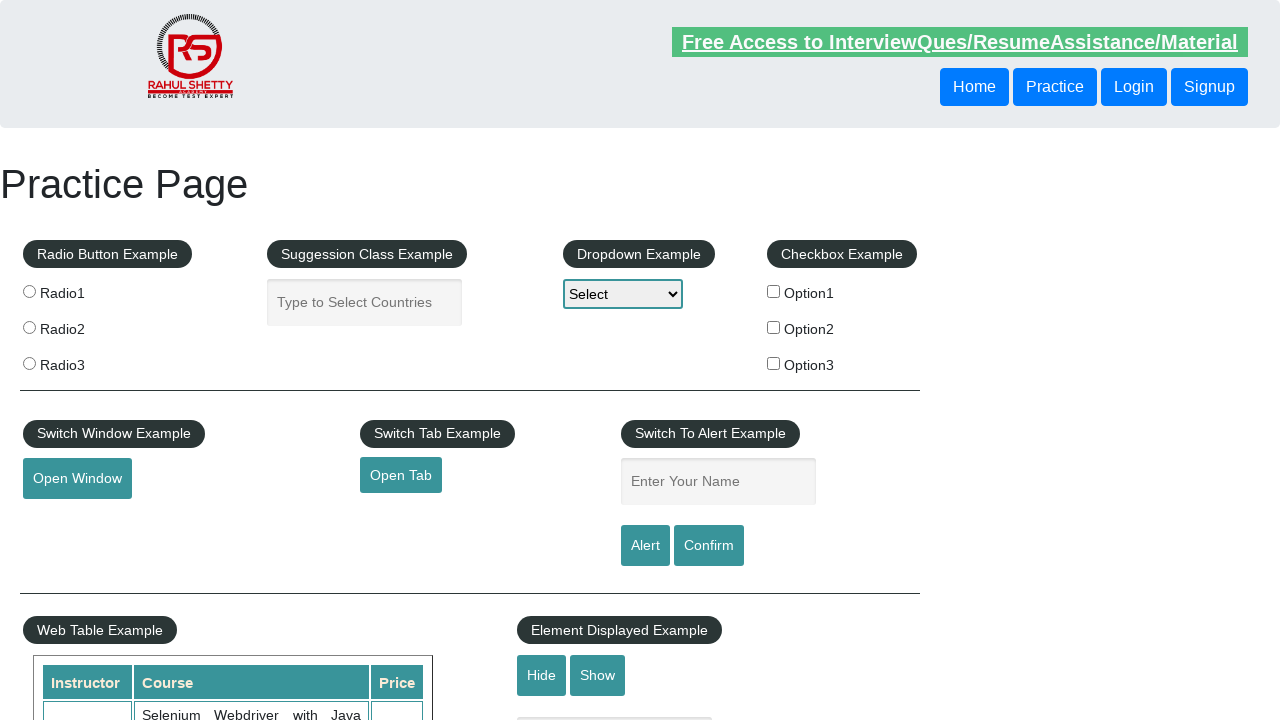

Set up dialog handler to accept alert
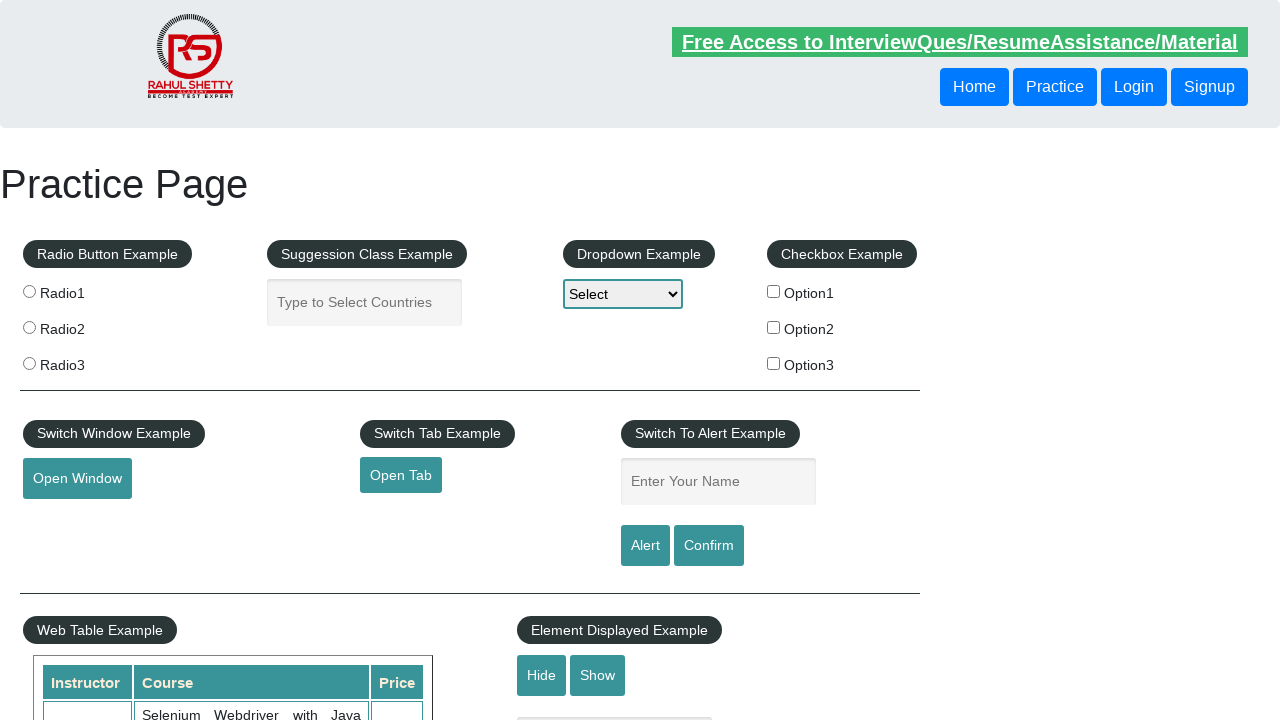

Waited for alert dialog to be processed
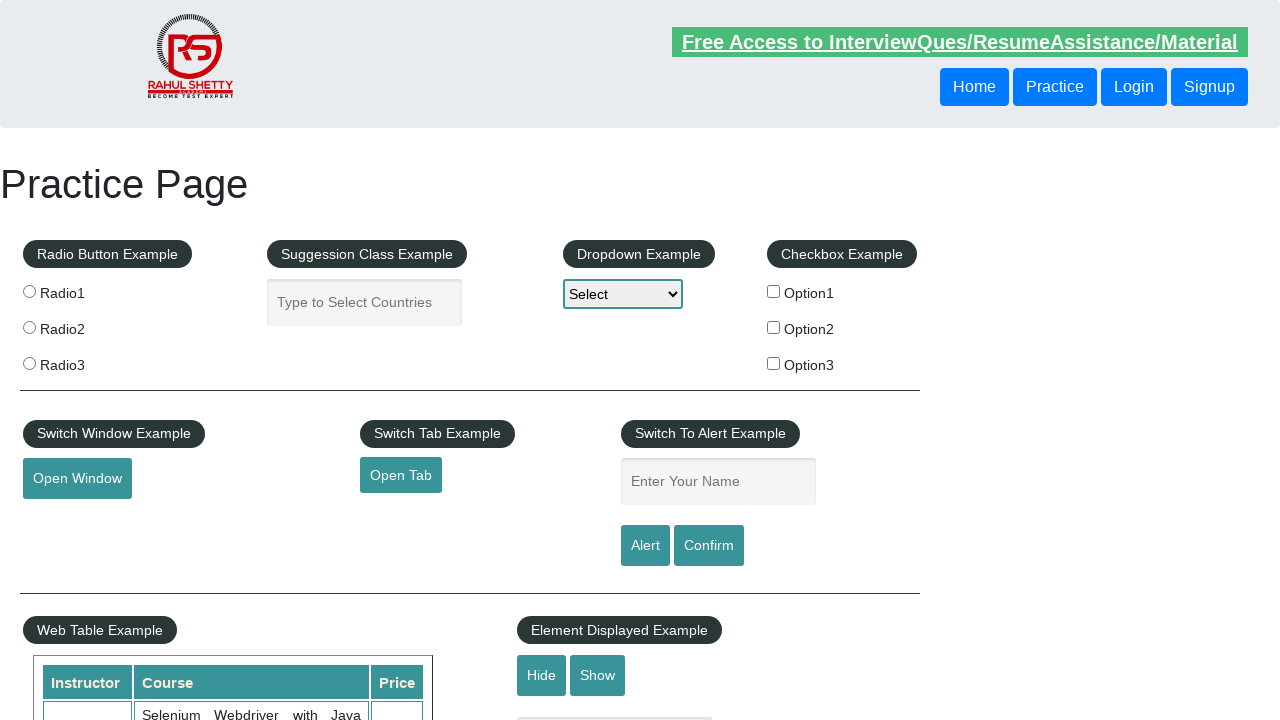

Filled name field with 'chetan' for confirm test on input[name='enter-name']
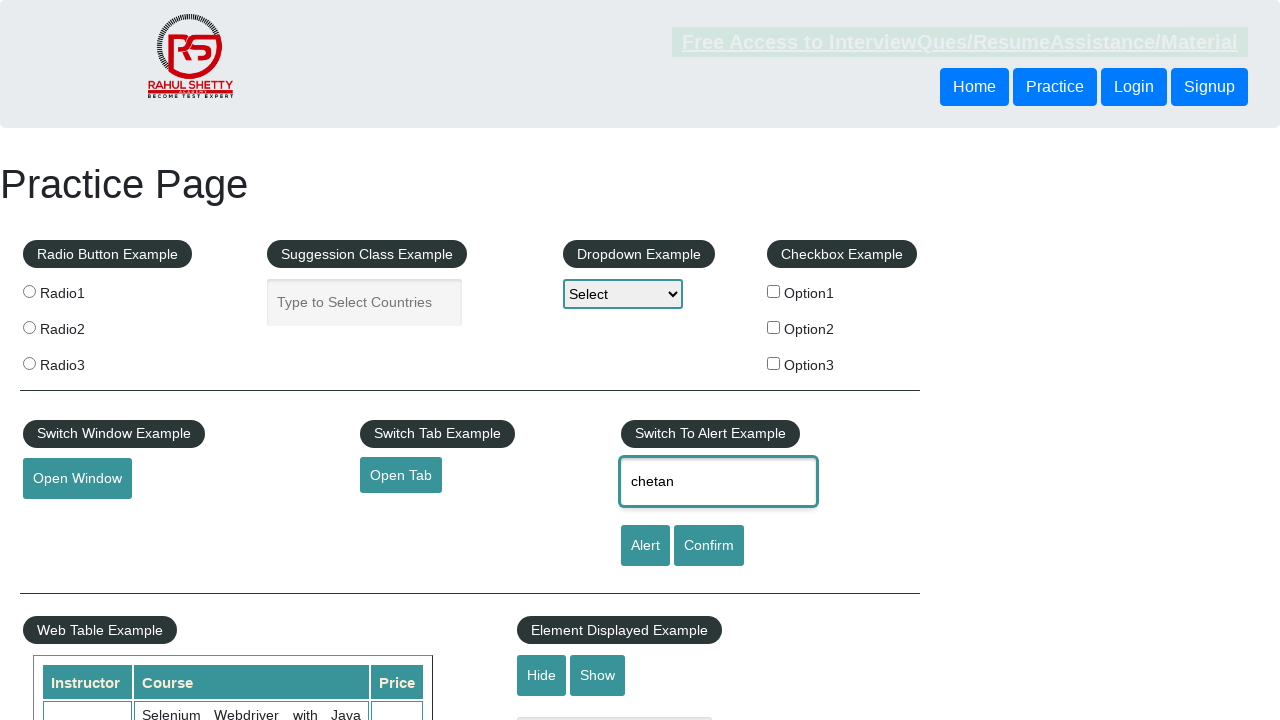

Set up dialog handler to dismiss confirm dialog
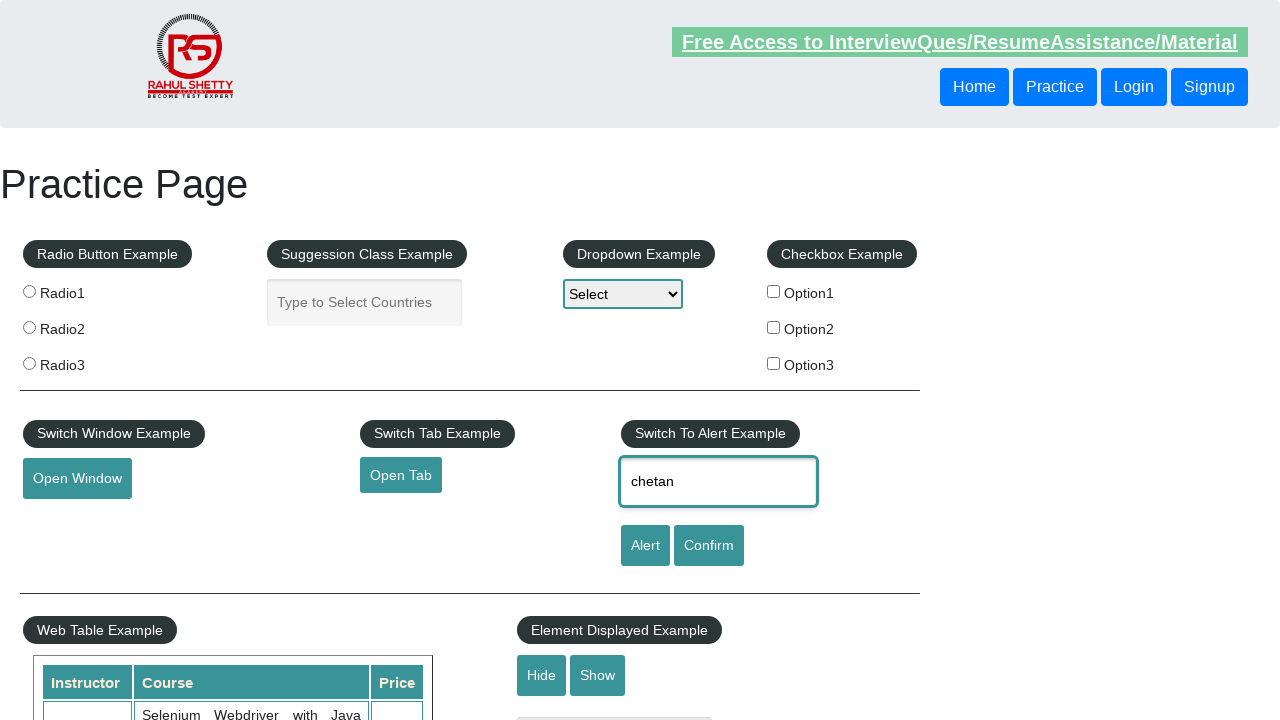

Clicked confirm button to trigger JavaScript confirm dialog at (709, 546) on #confirmbtn
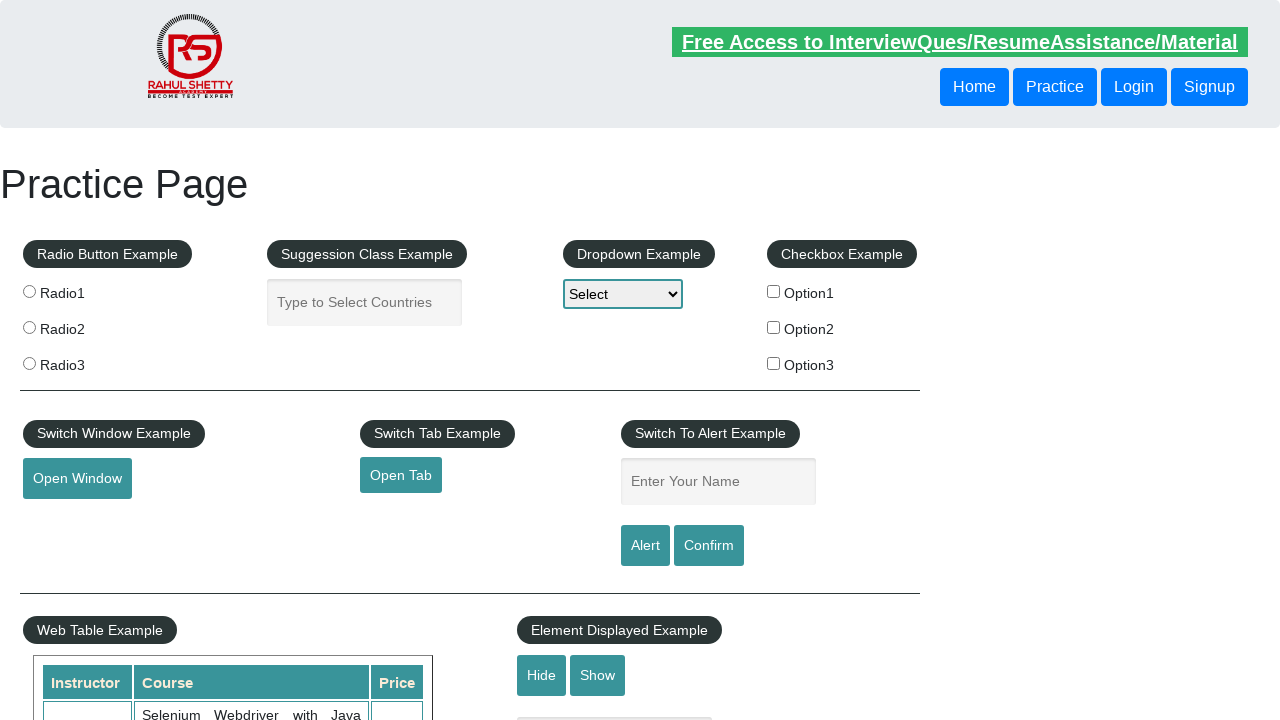

Waited for confirm dialog to be processed
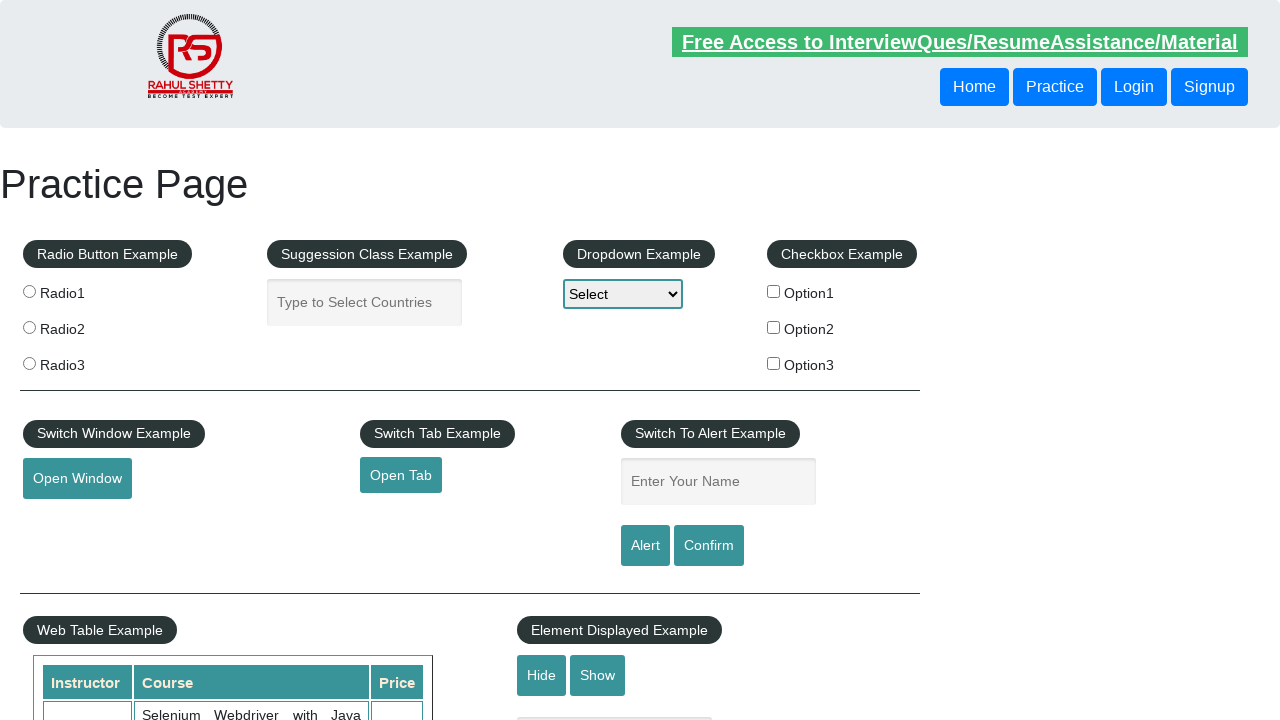

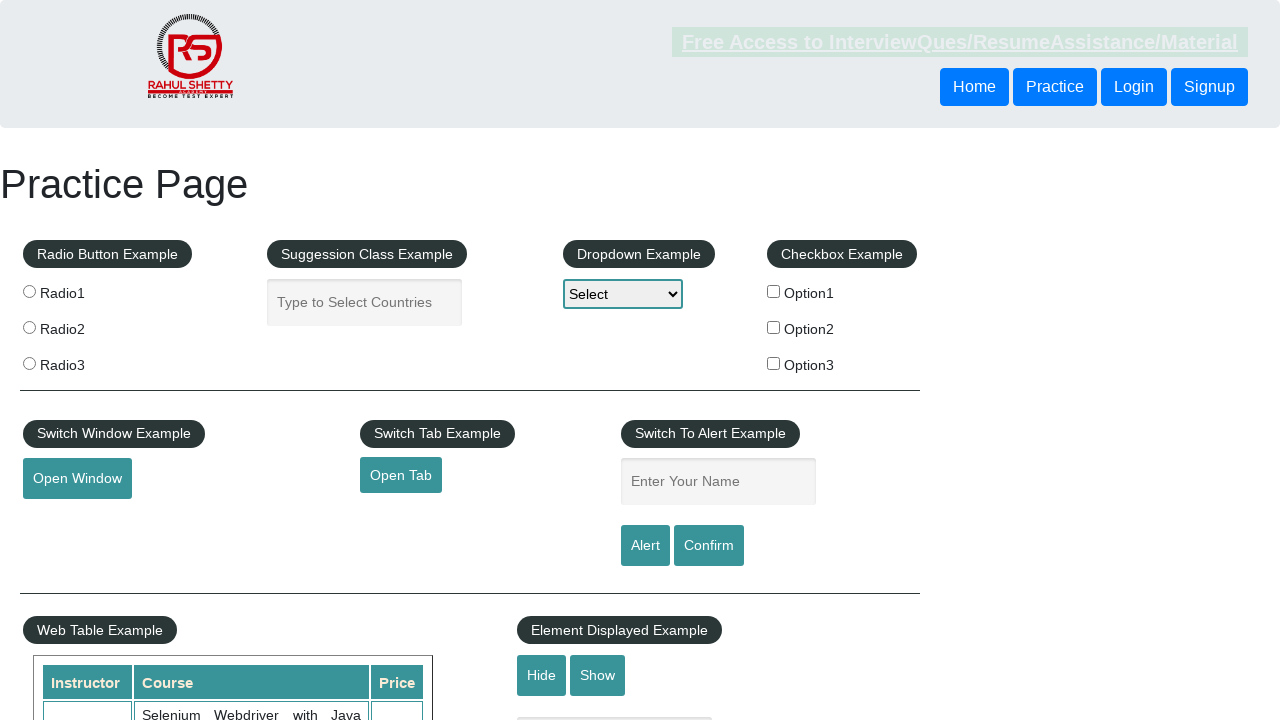